Tests the text box form by filling out name, email, current address, and permanent address fields, then submitting and verifying the output.

Starting URL: https://demoqa.com/elements

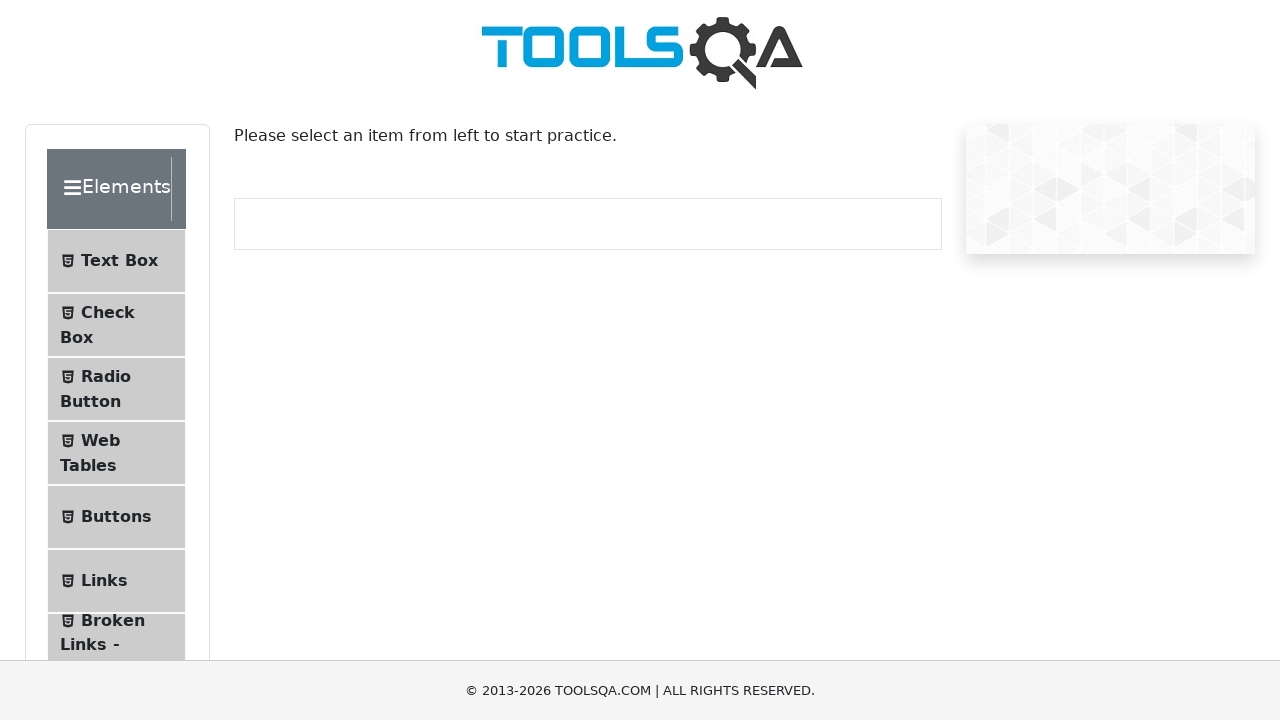

Clicked on Text Box menu item at (116, 261) on #item-0
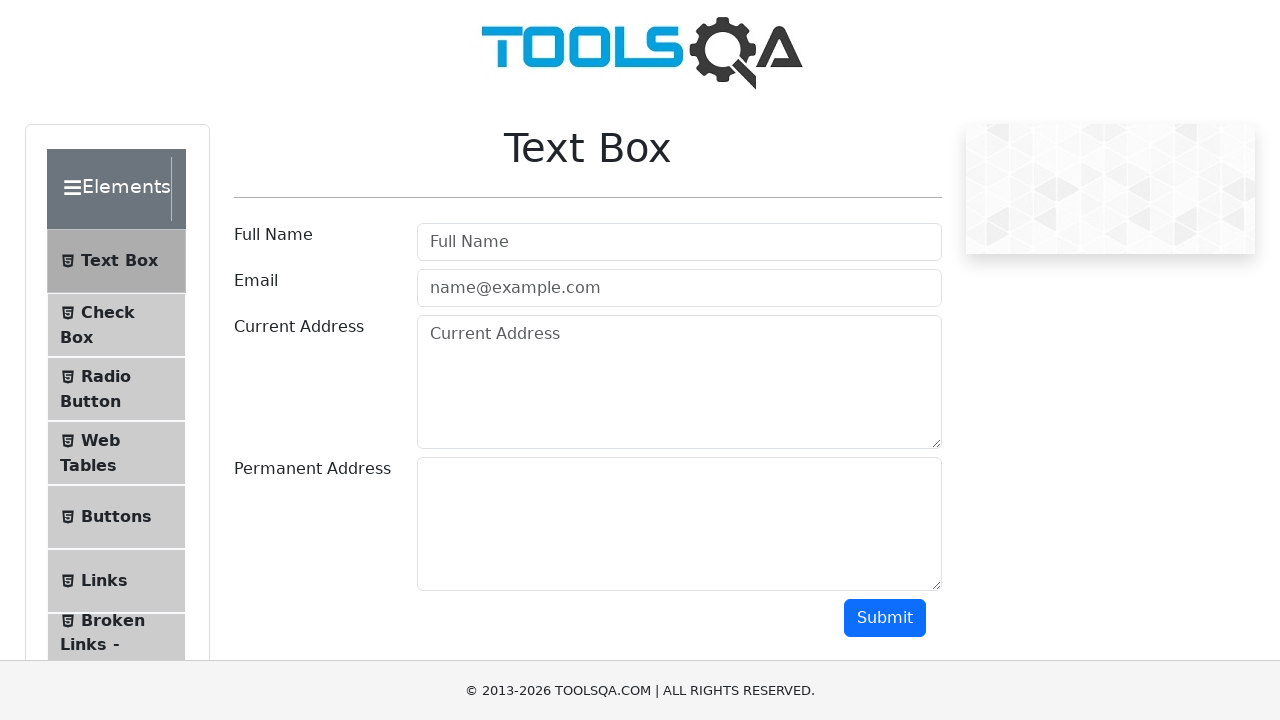

Filled name field with 'Ken Block' on #userName
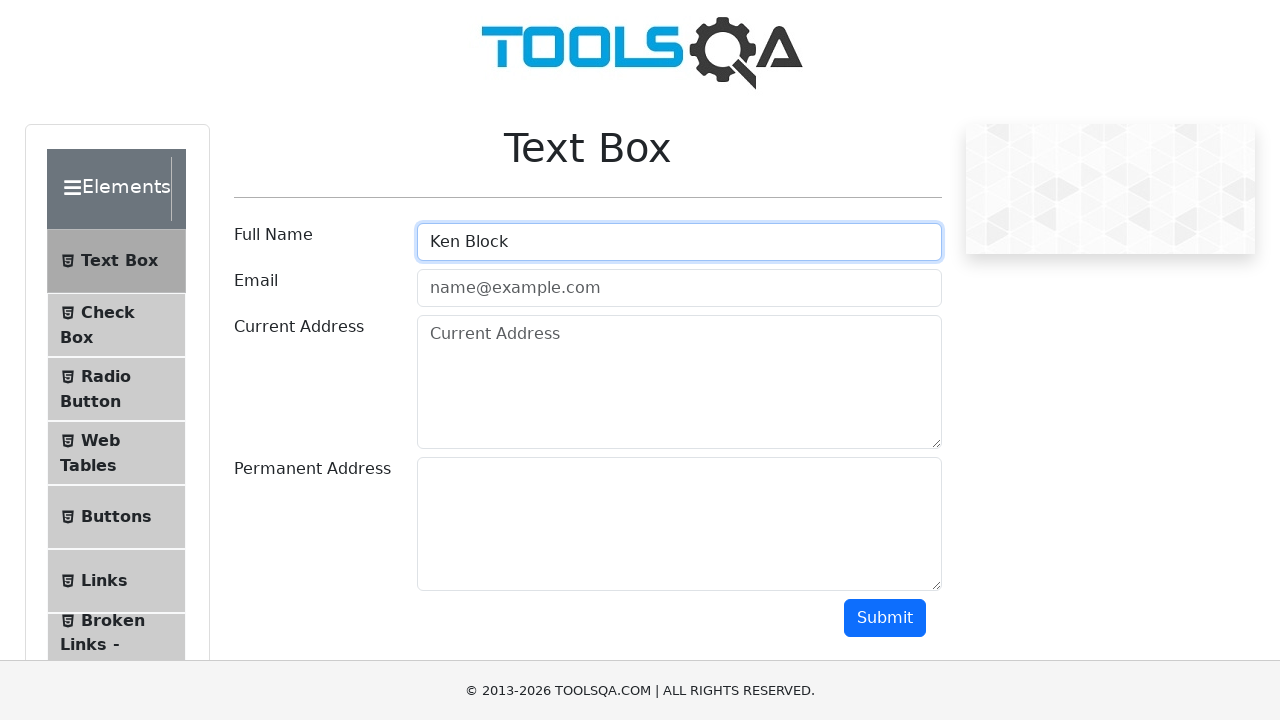

Filled email field with 'my@testing.com' on #userEmail
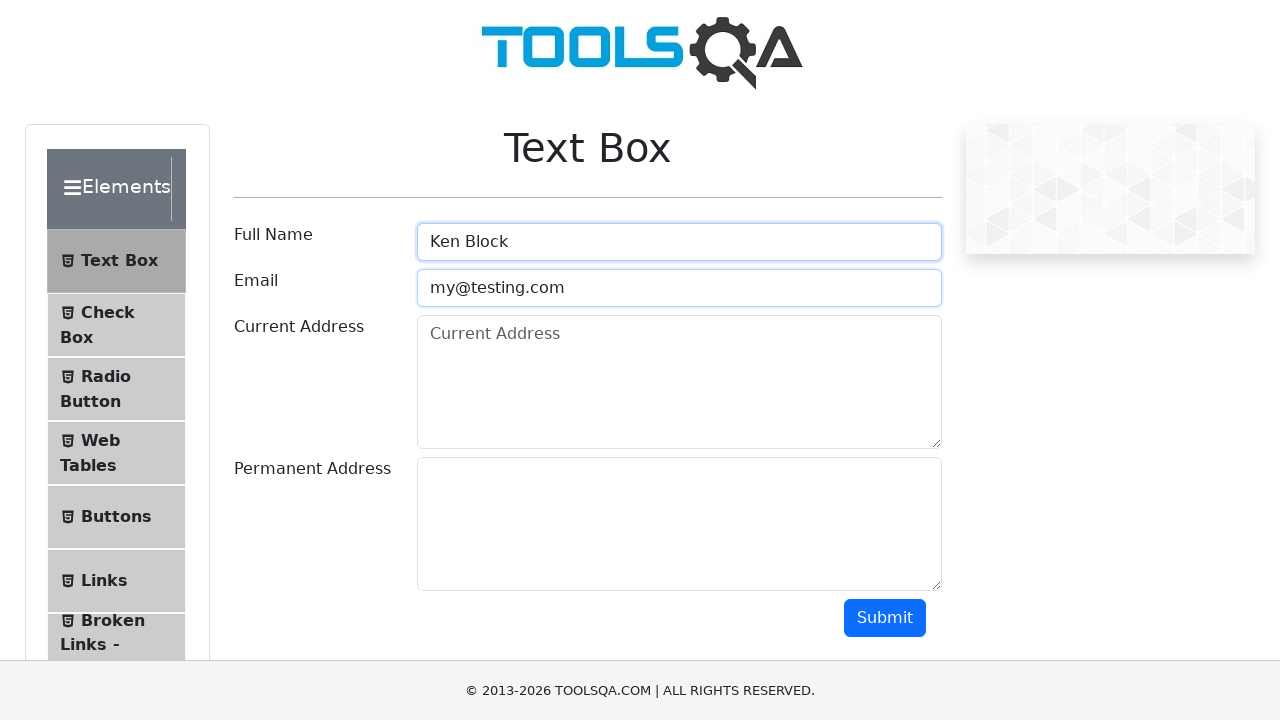

Filled current address field with '485 Greenview Drive, Ballston Spa, NY 12020' on #currentAddress
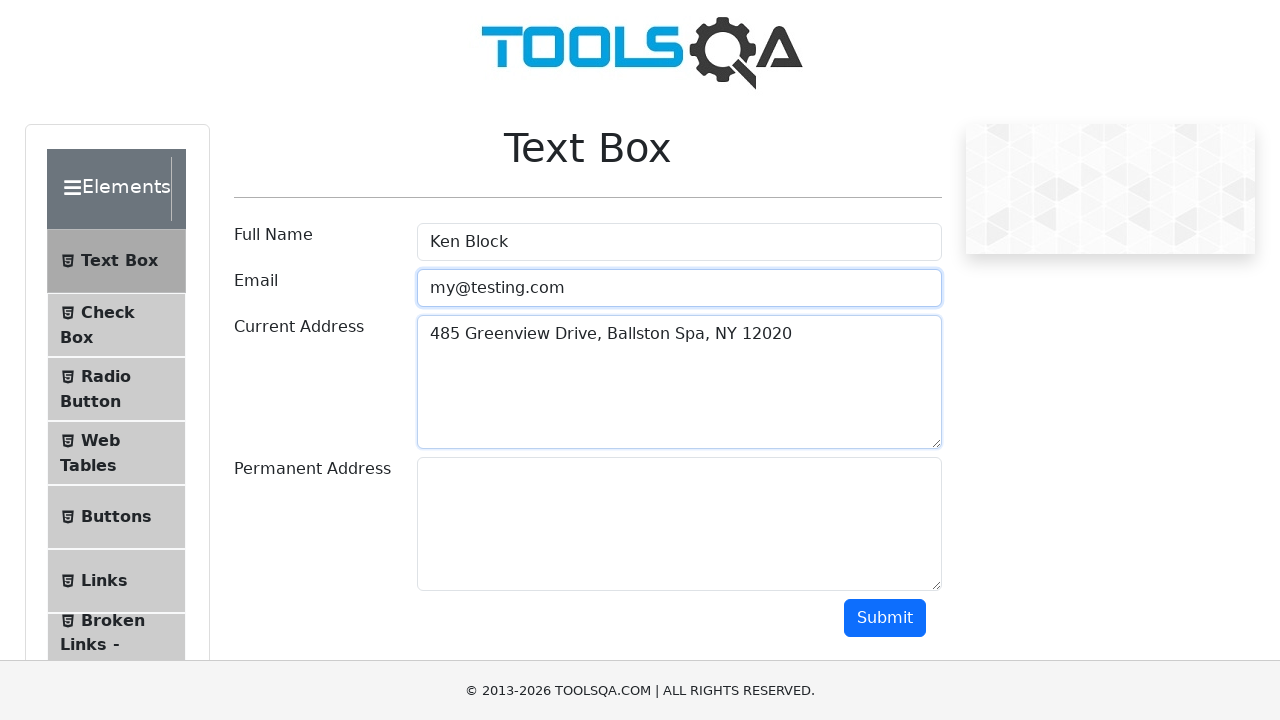

Filled permanent address field with 'Noelle Adams, 6351 Fringilla Avenue, Gardena Colorado 37547, (559) 104-5475' on #permanentAddress
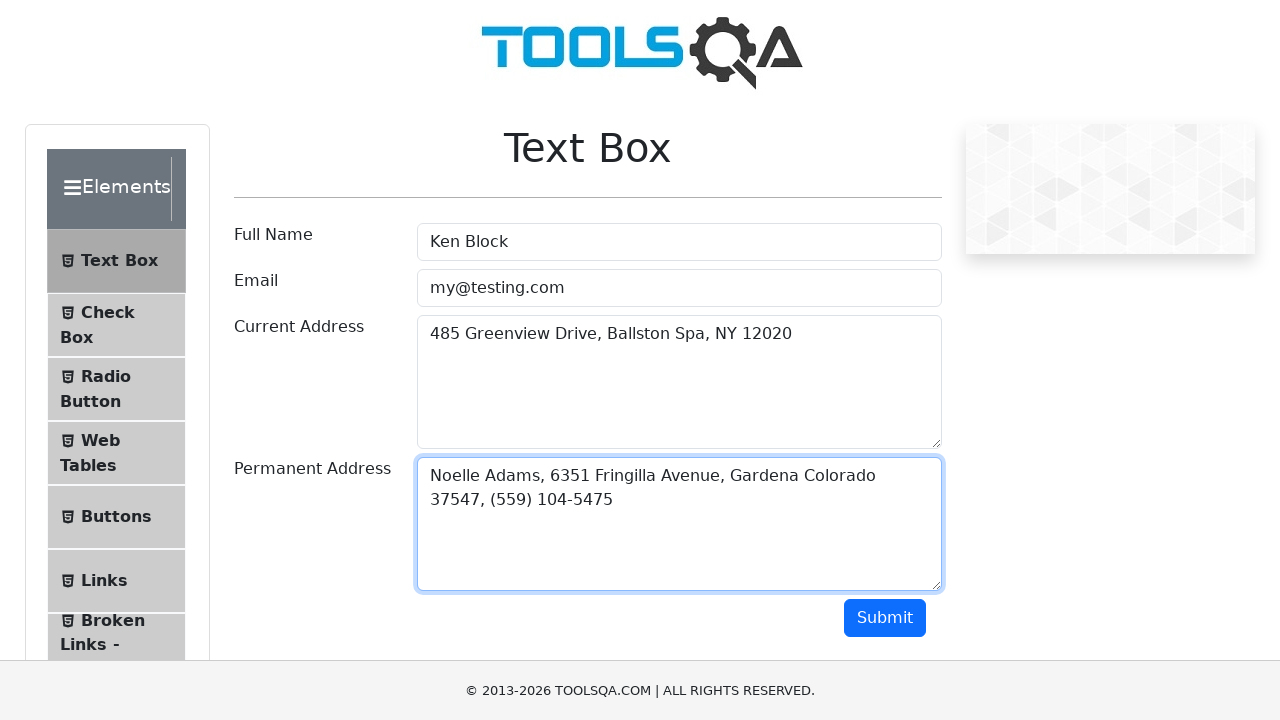

Clicked submit button to submit the form at (885, 618) on #submit
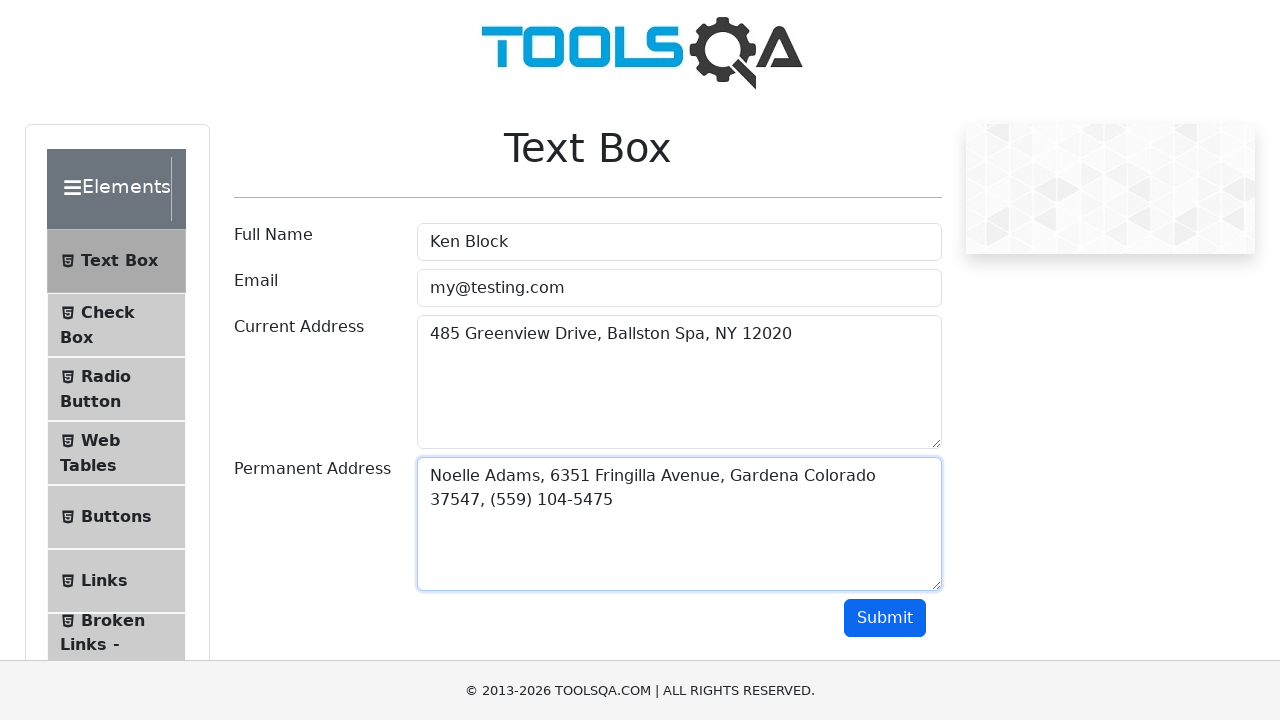

Output section appeared after form submission
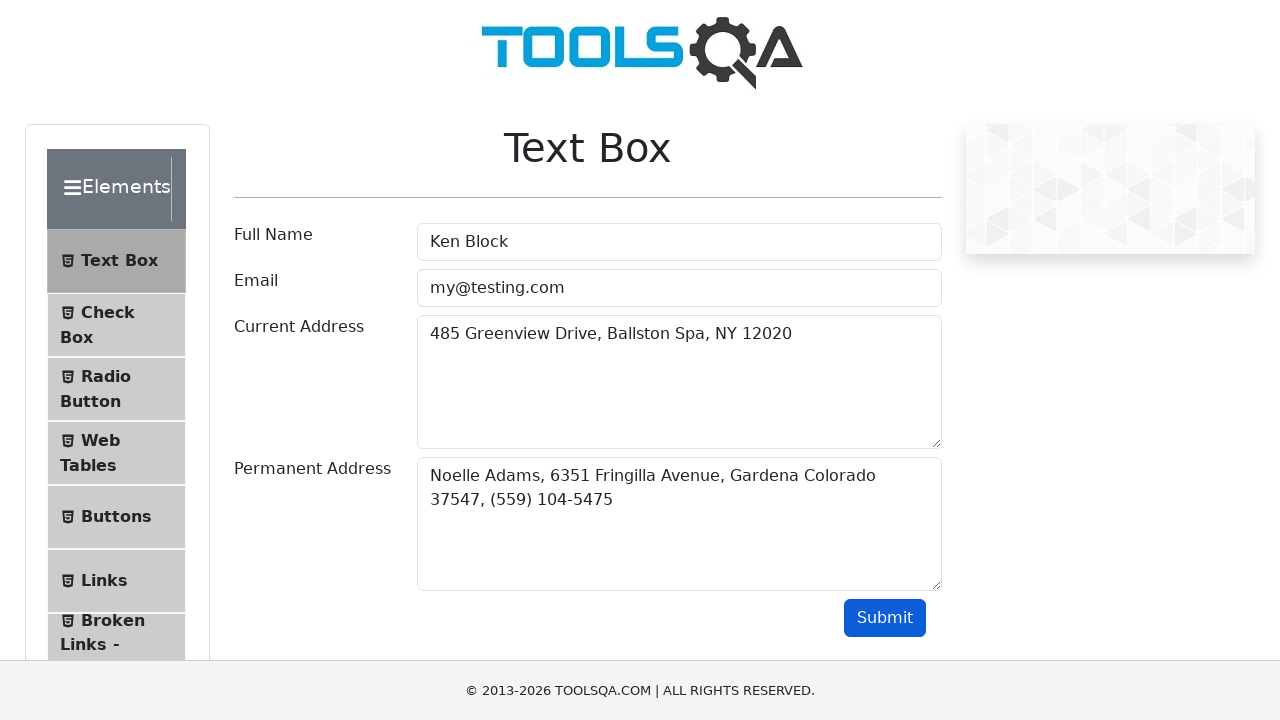

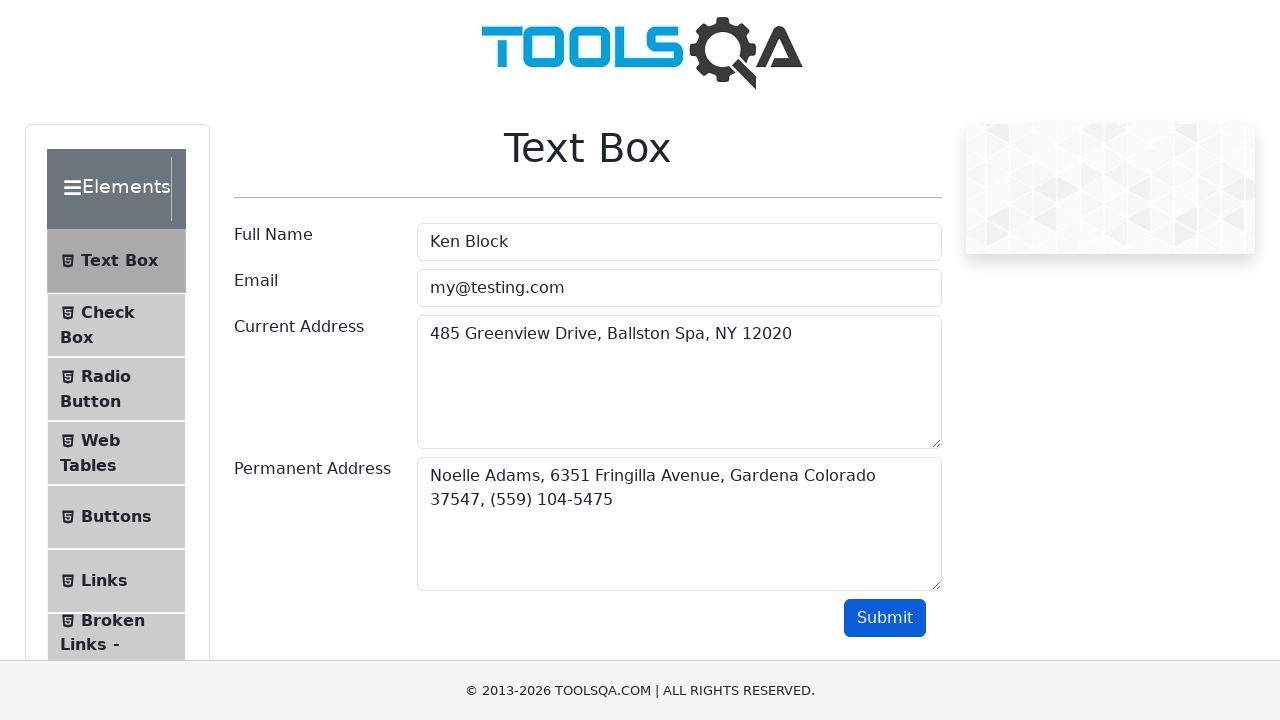